Tests clicking a dynamic button and verifying the success message

Starting URL: https://demoqa.com/buttons

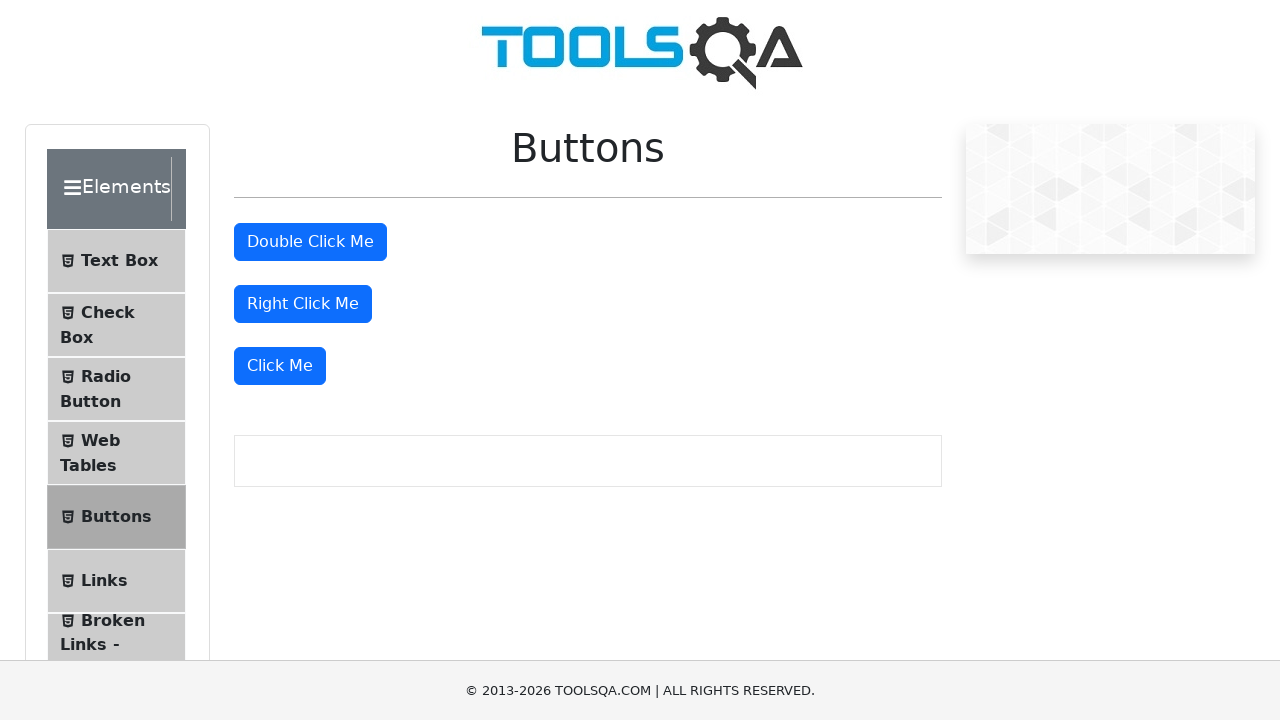

Scrolled dynamic click button into view
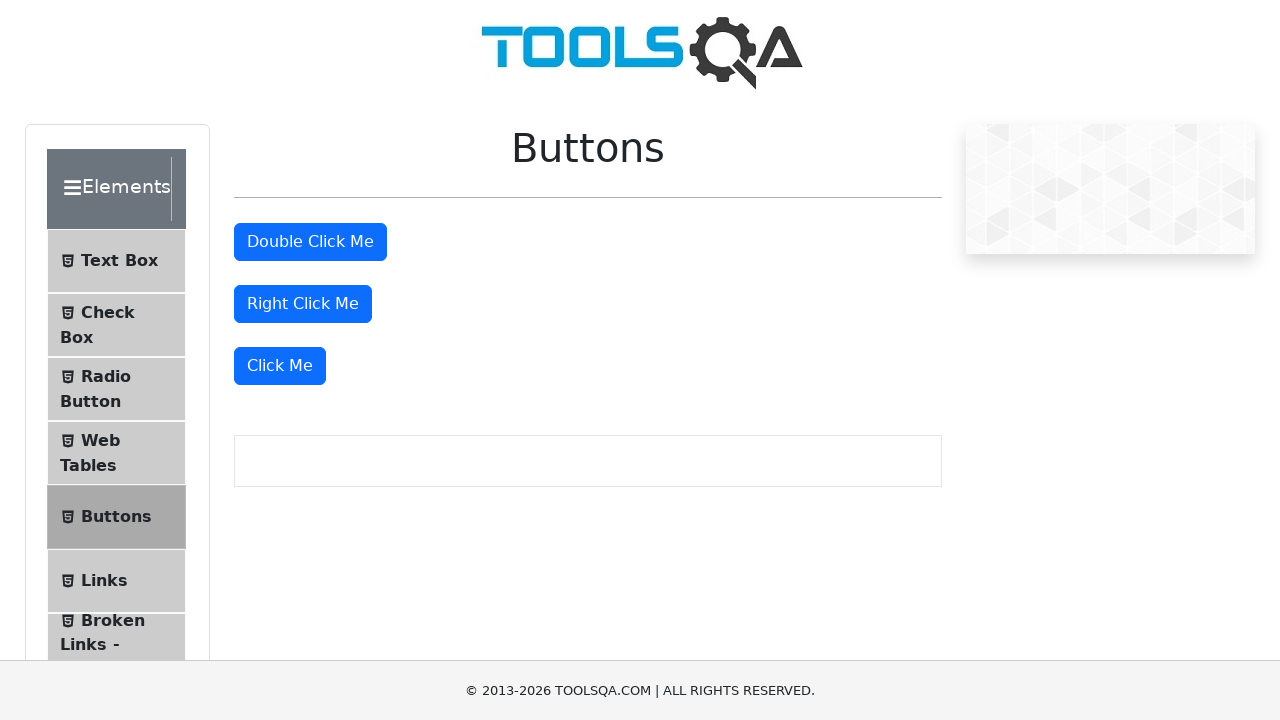

Clicked the dynamic click button at (280, 366) on xpath=//*[@id='rightClickBtn']/../following-sibling::div/button
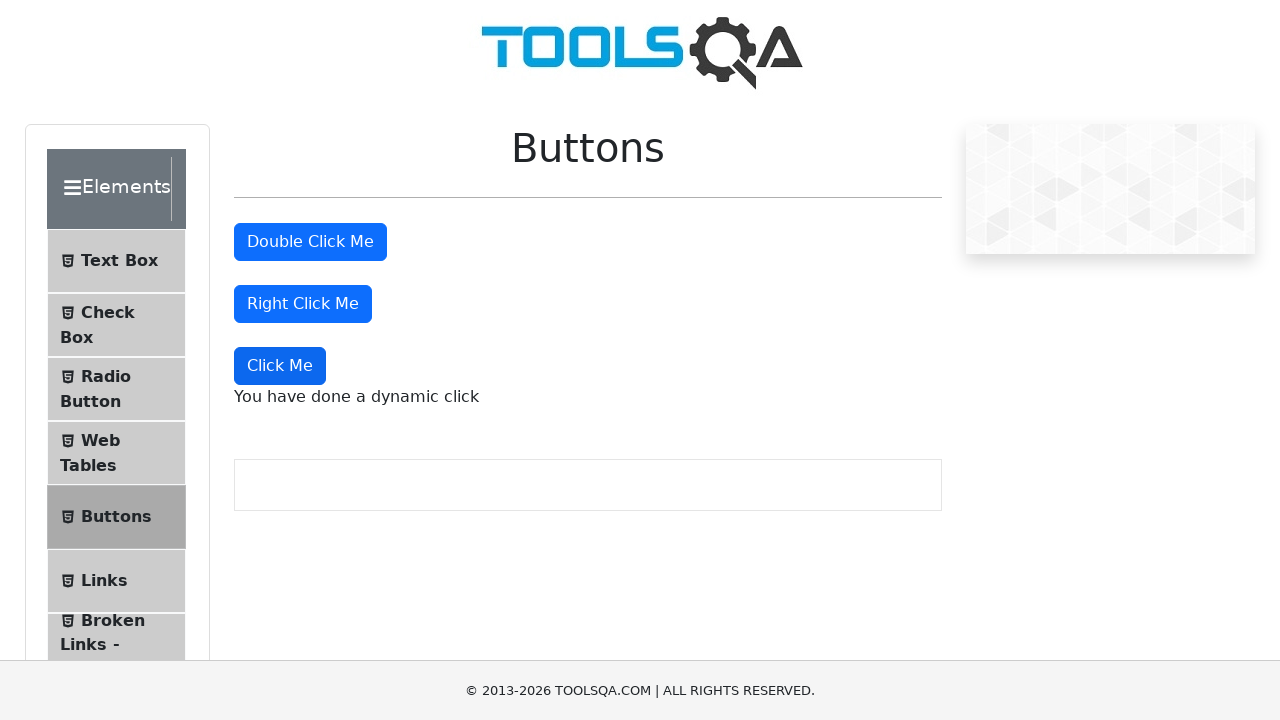

Dynamic click success message appeared
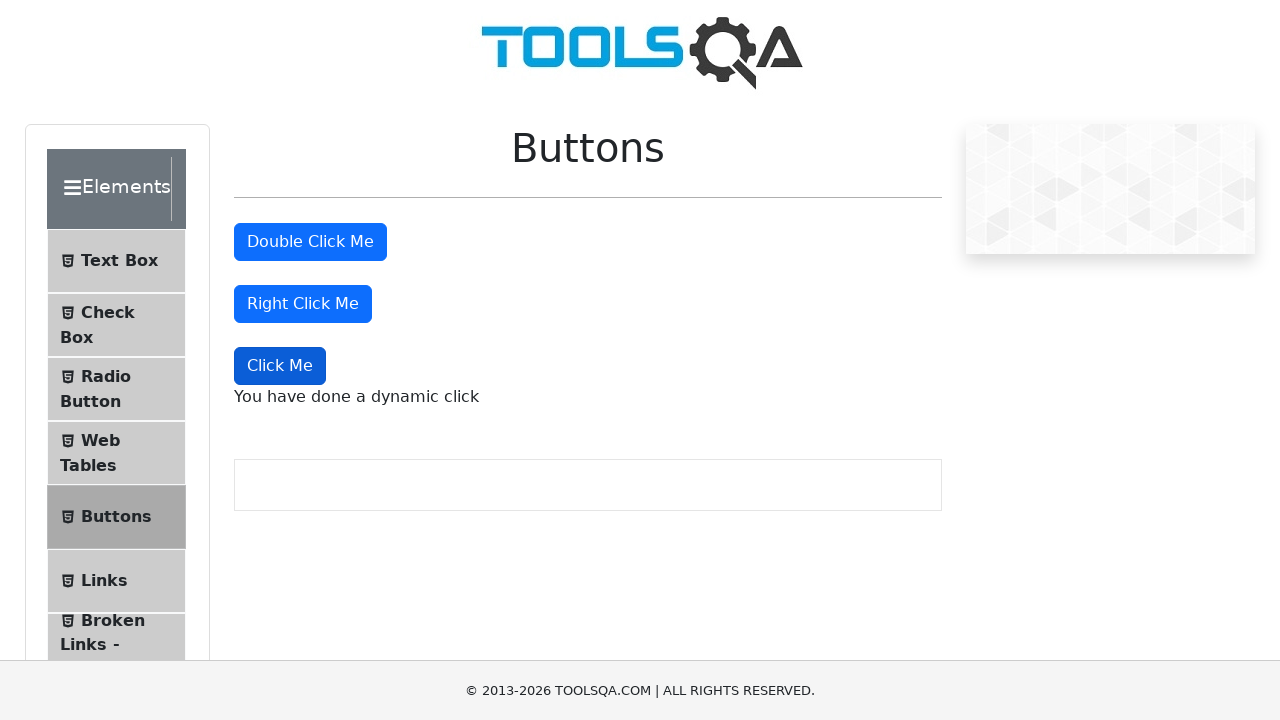

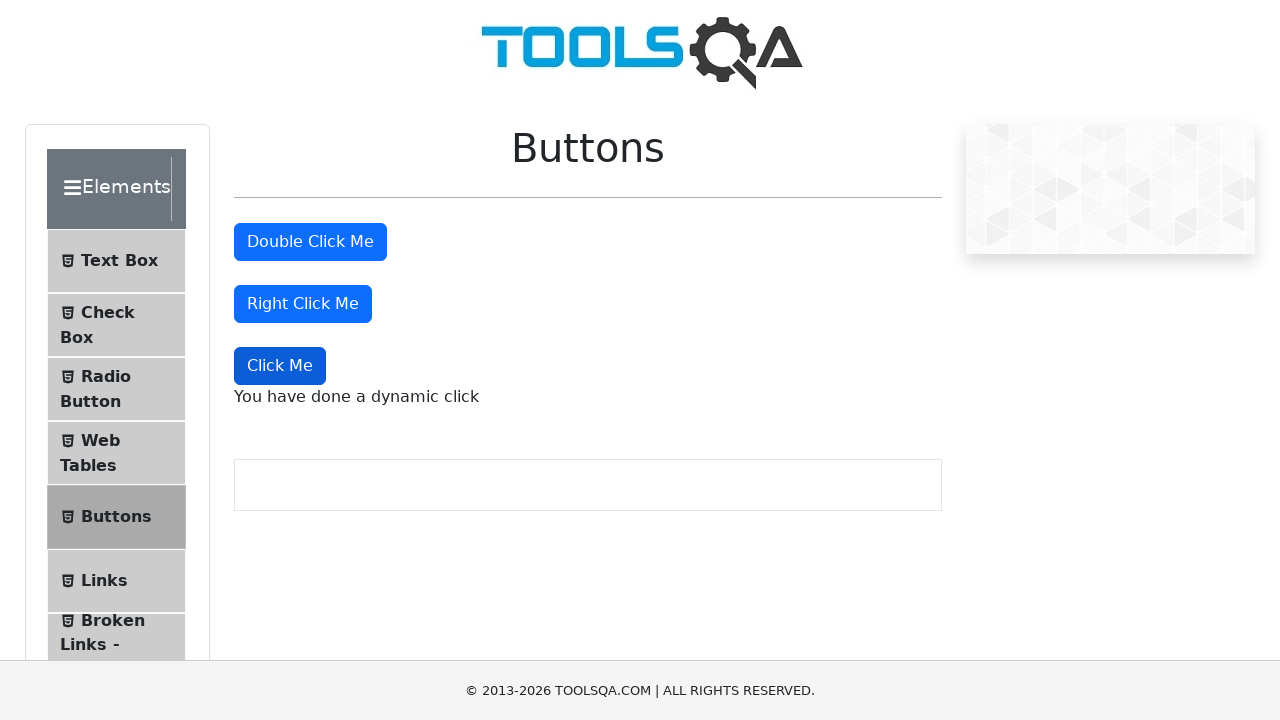